Performs monkey testing on the website by injecting Gremlins.js library which randomly clicks, touches, fills forms, scrolls, and types to test application stability

Starting URL: https://www.techproeducation.com

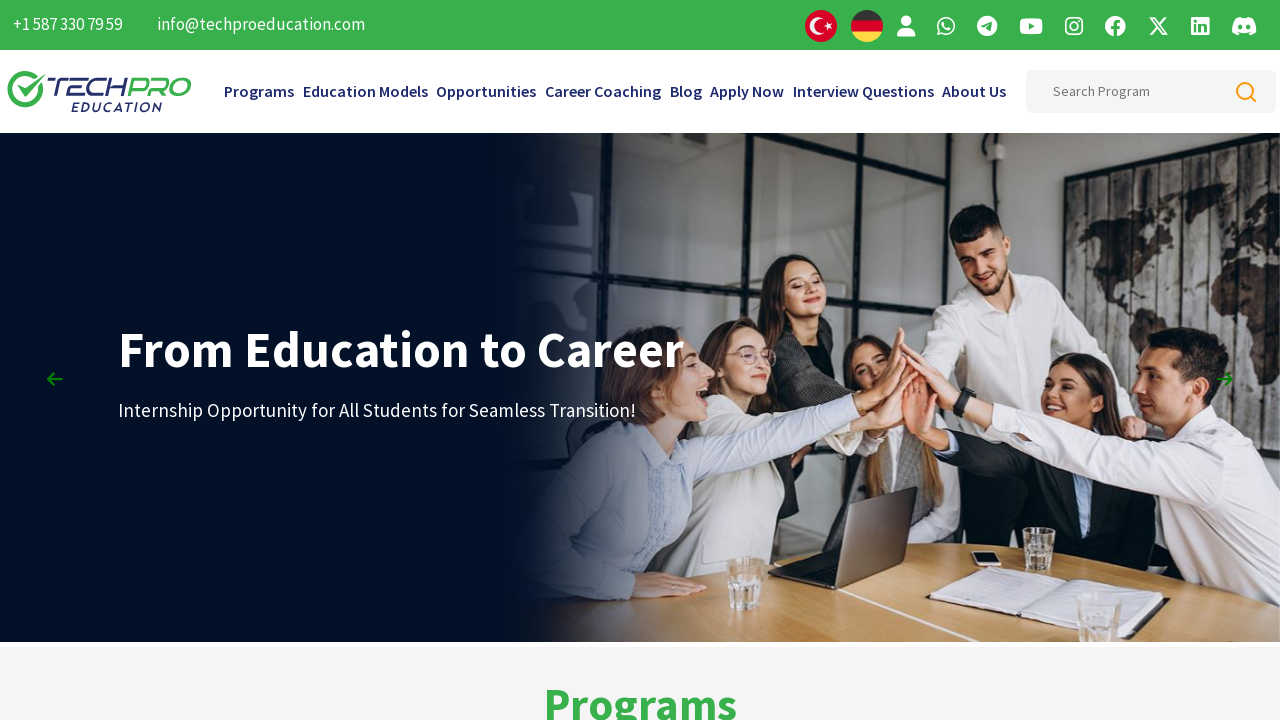

Injected Gremlins.js library and initiated monkey testing with random clickers, touchers, form fillers, scrollers, and typers
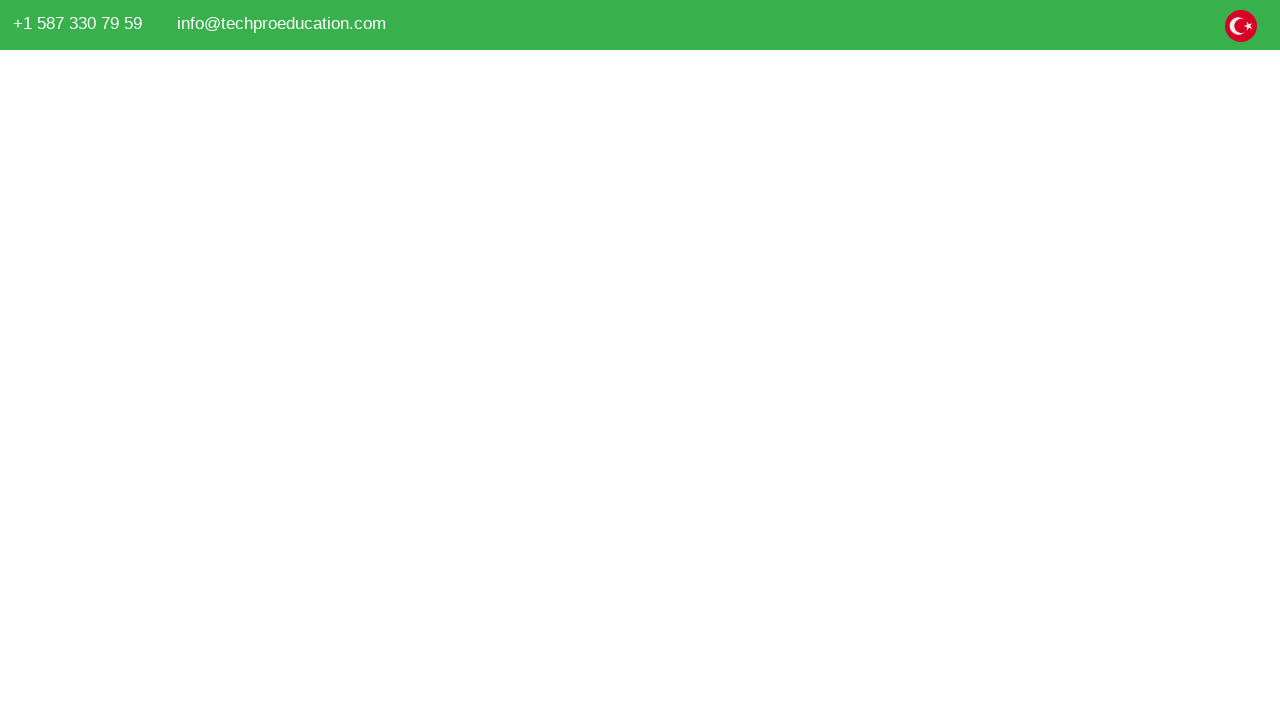

Gremlins.js completed 30 seconds of random chaos testing interactions on TechPro Education website
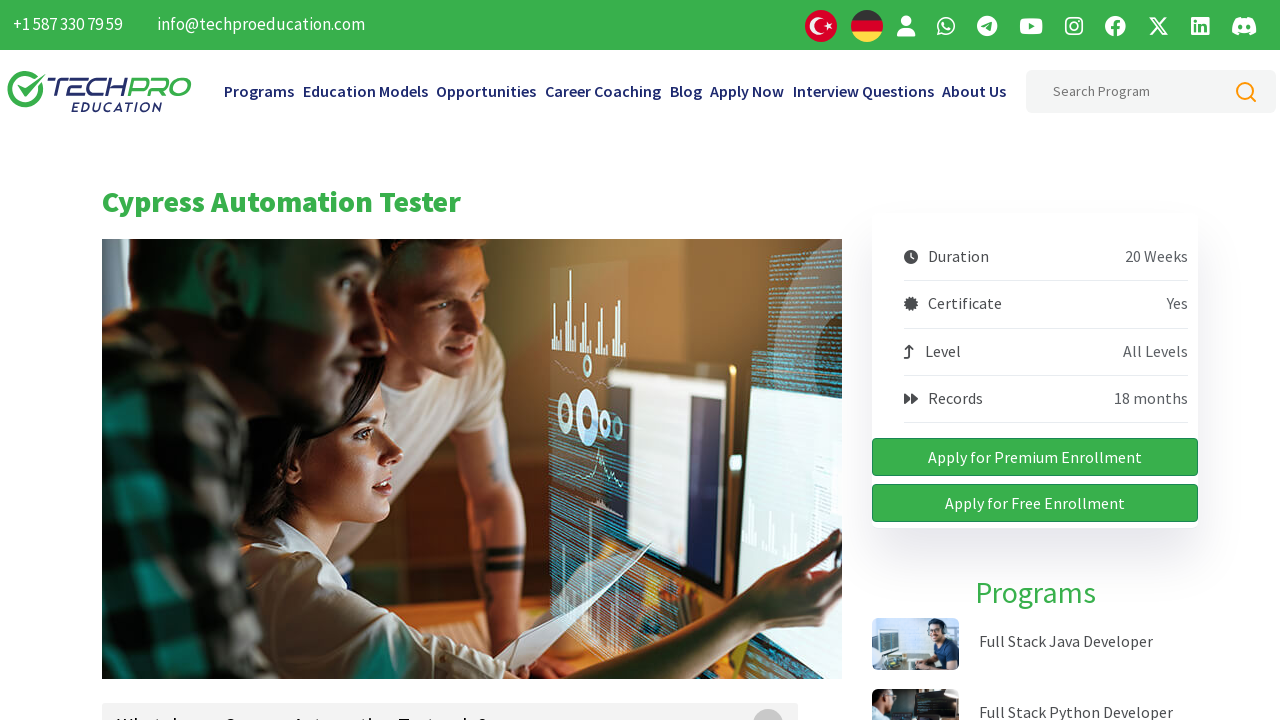

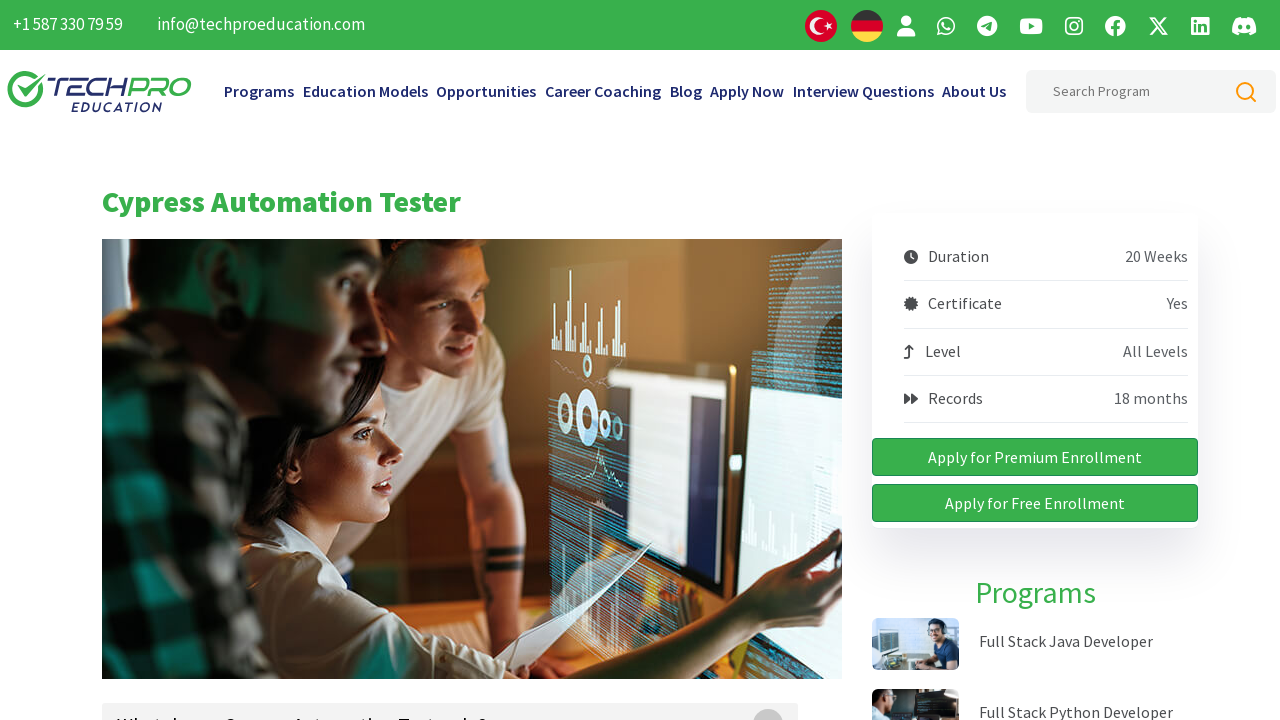